Tests browser alert confirmation dialog handling by clicking a button that triggers an alert, accepting it, verifying the confirmation text, then navigating to Frames section and verifying iframe content

Starting URL: https://demoqa.com/alerts

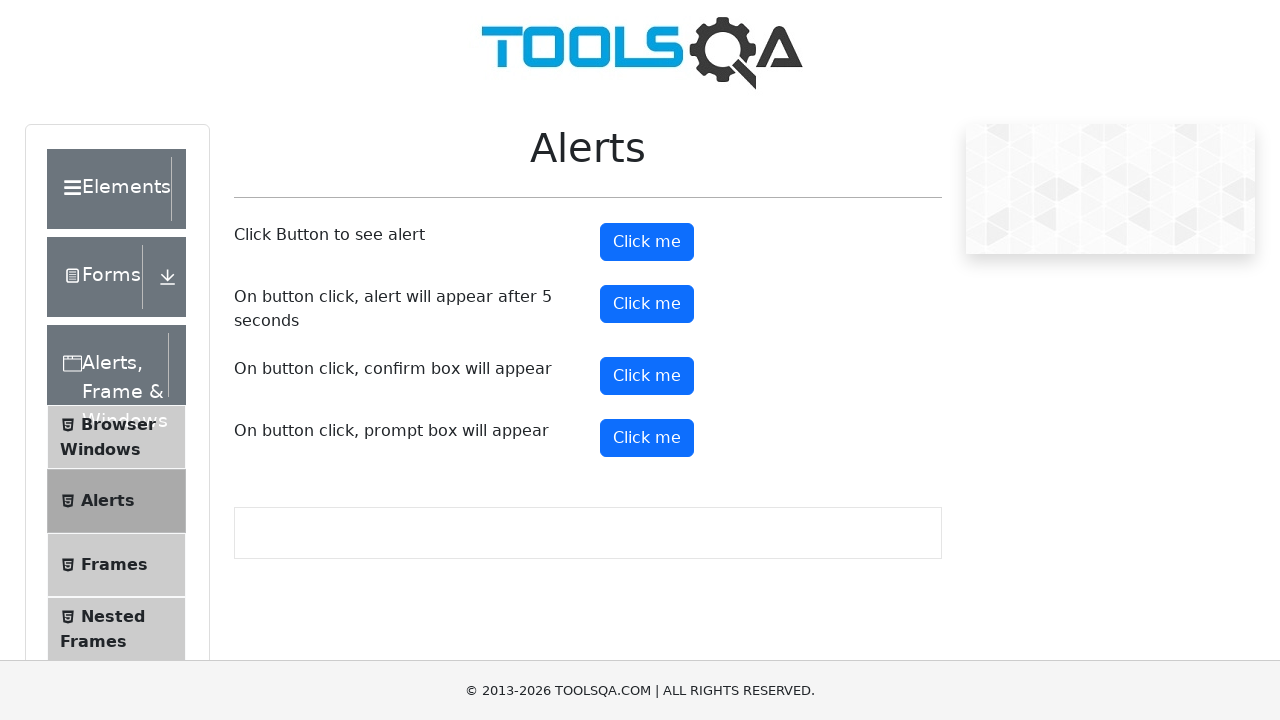

Scrolled confirm button into view
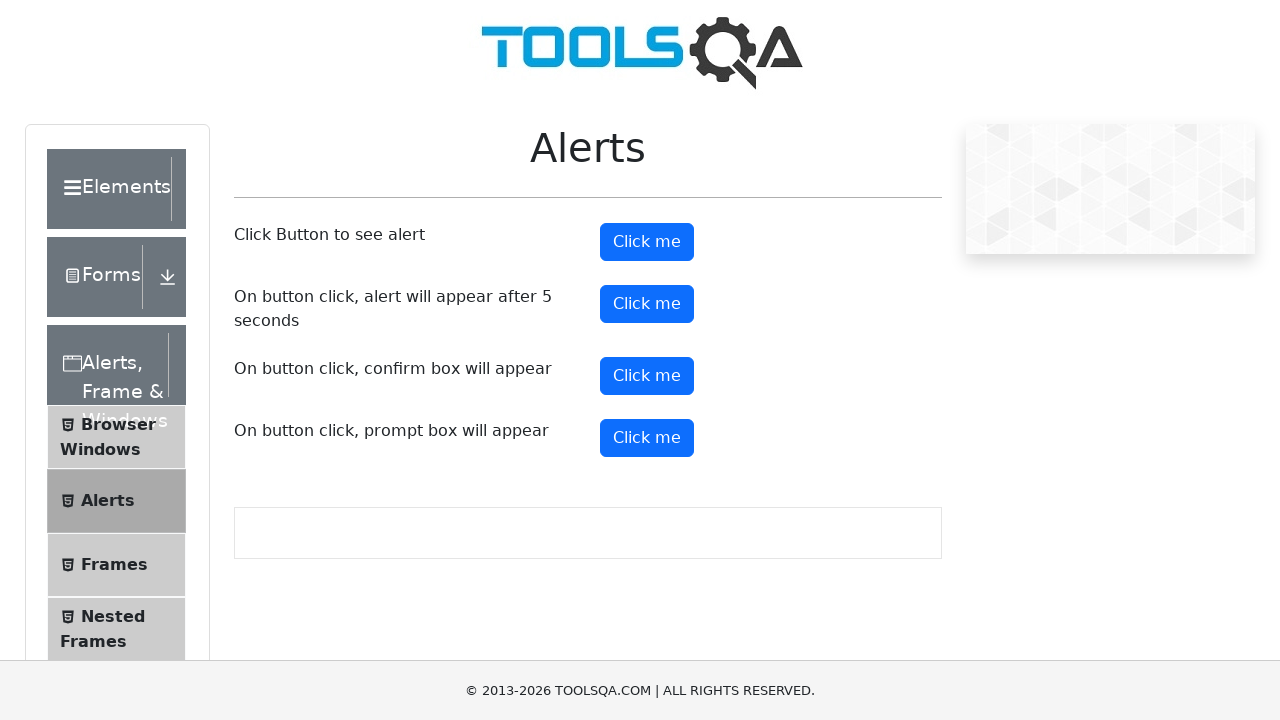

Set up dialog handler to accept alerts
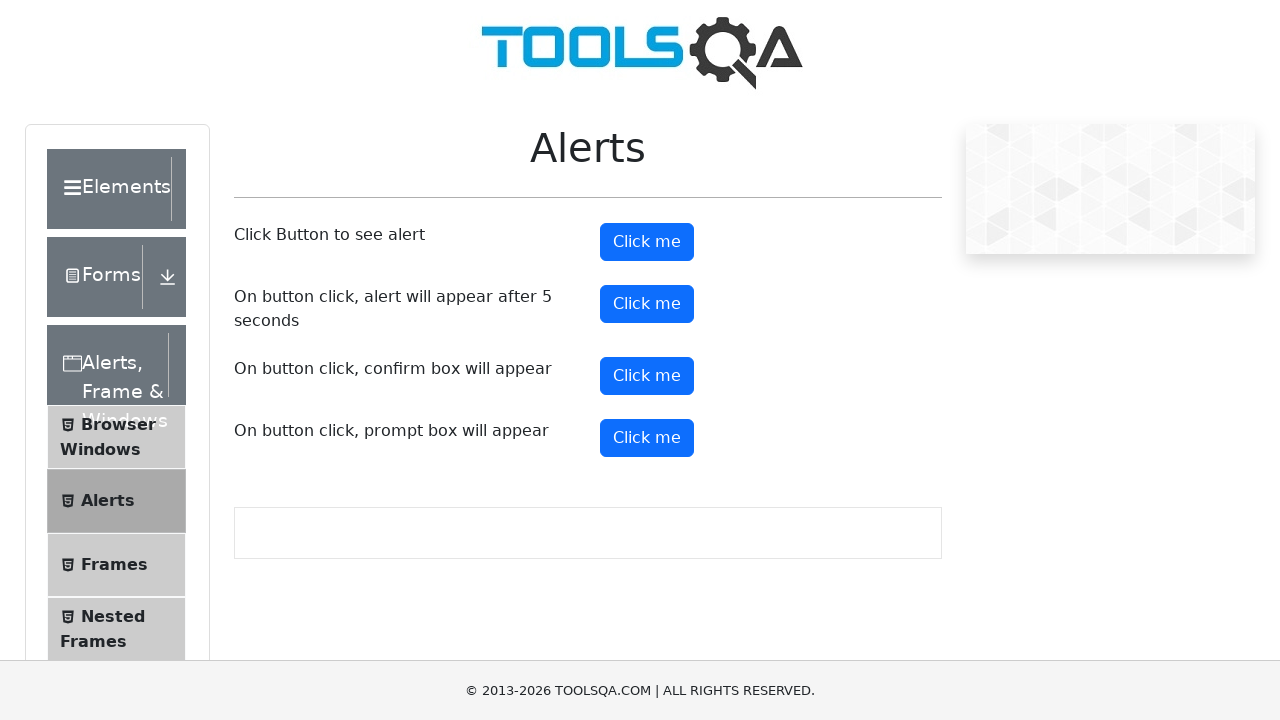

Clicked confirm button to trigger alert at (647, 376) on #confirmButton
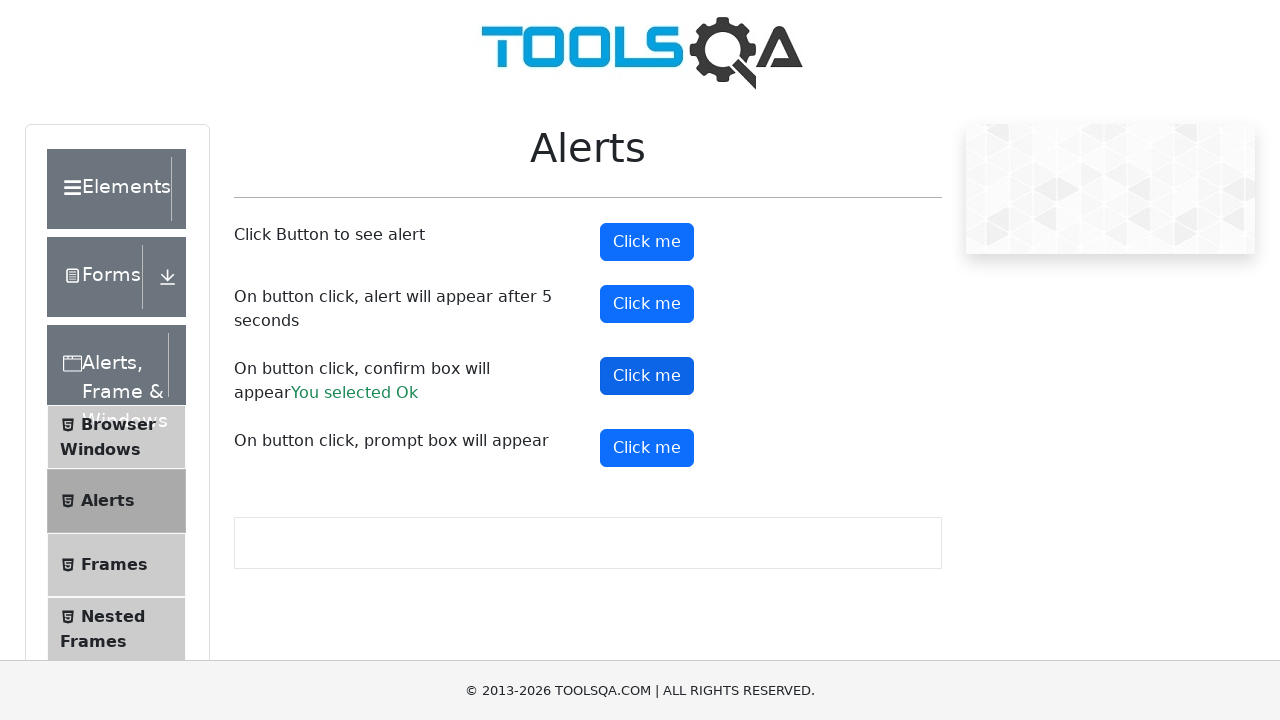

Retrieved success confirmation text
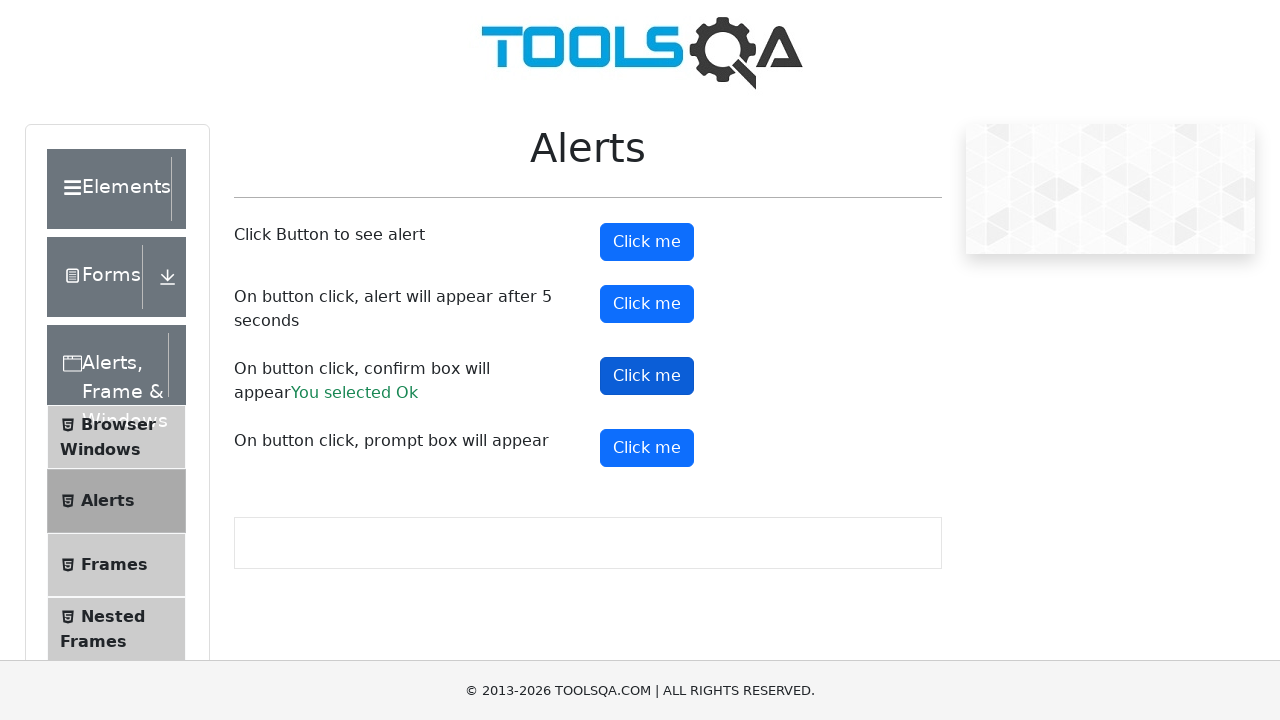

Verified 'You selected' text in confirmation message
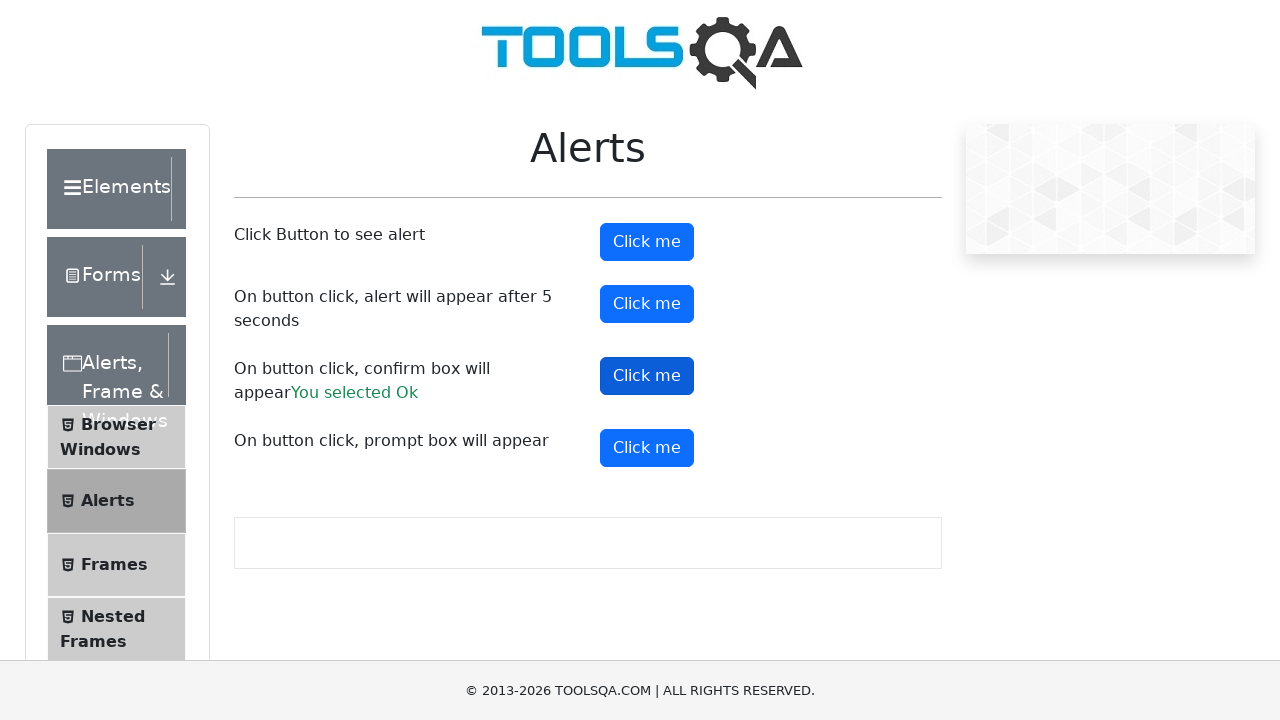

Clicked on Frames menu item at (114, 565) on xpath=//span[text()='Frames']
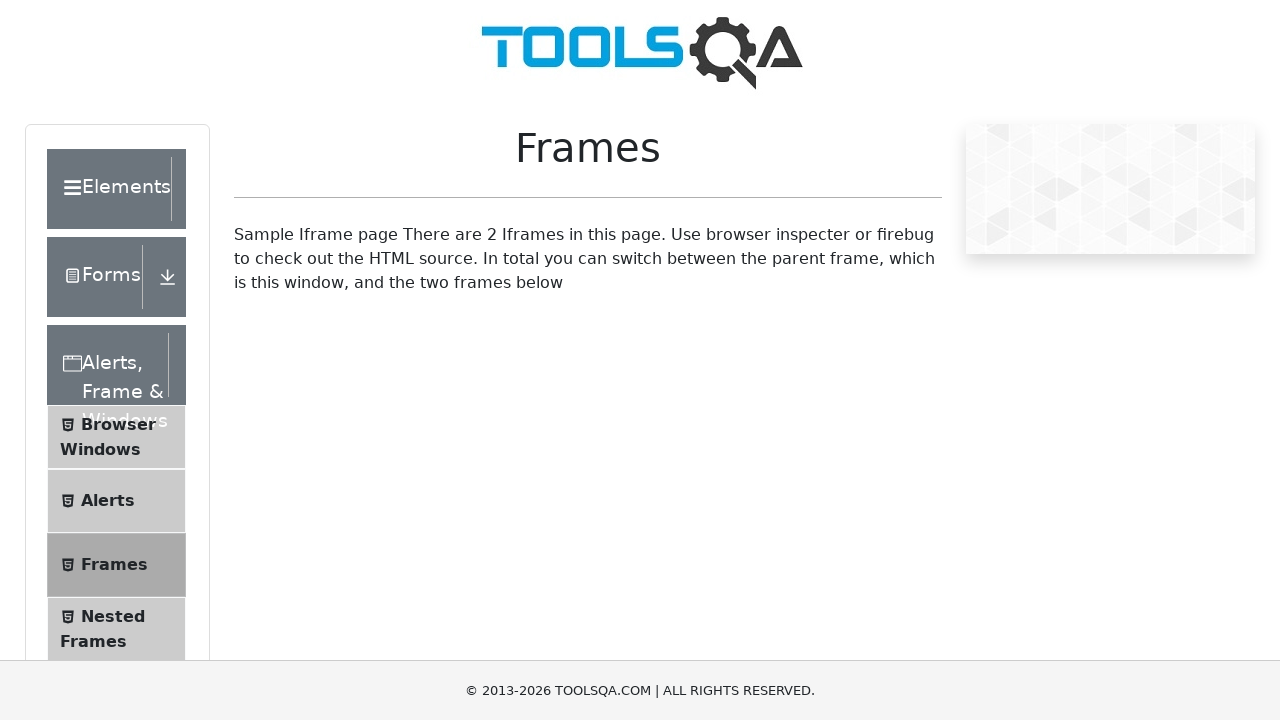

Located iframe with id 'frame1'
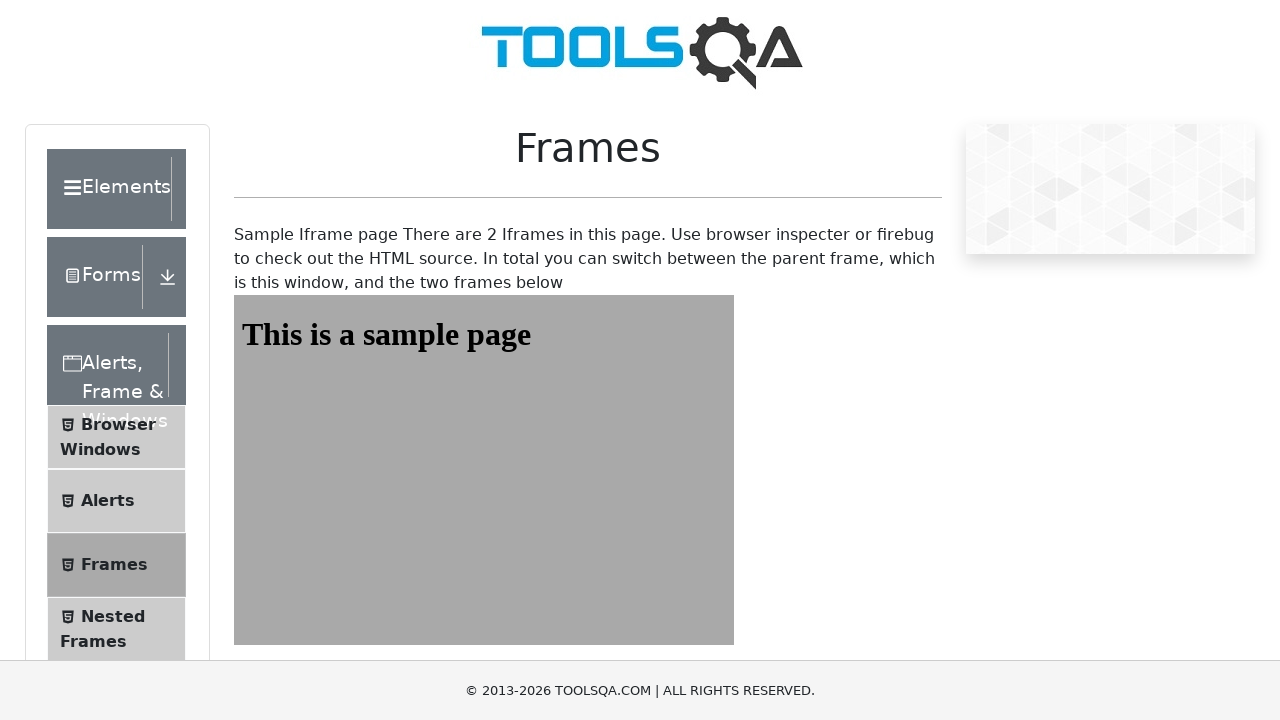

Retrieved heading text from iframe
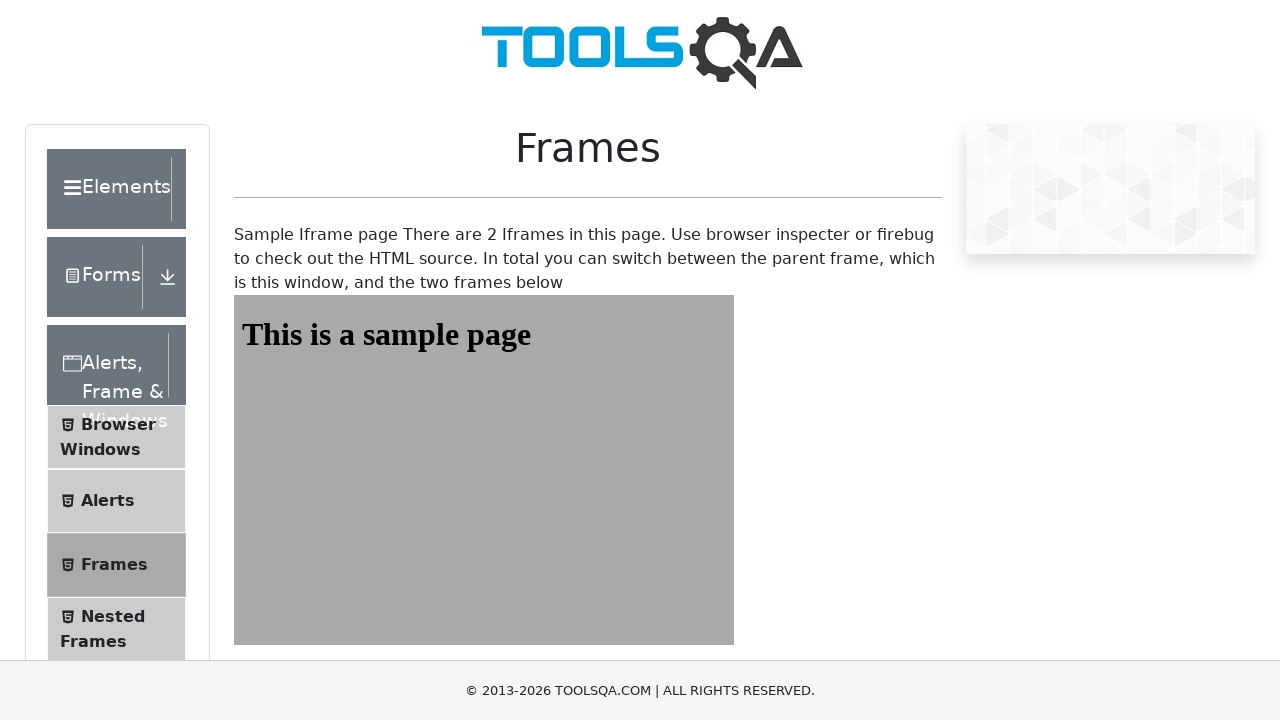

Verified iframe heading text matches 'This is a sample page'
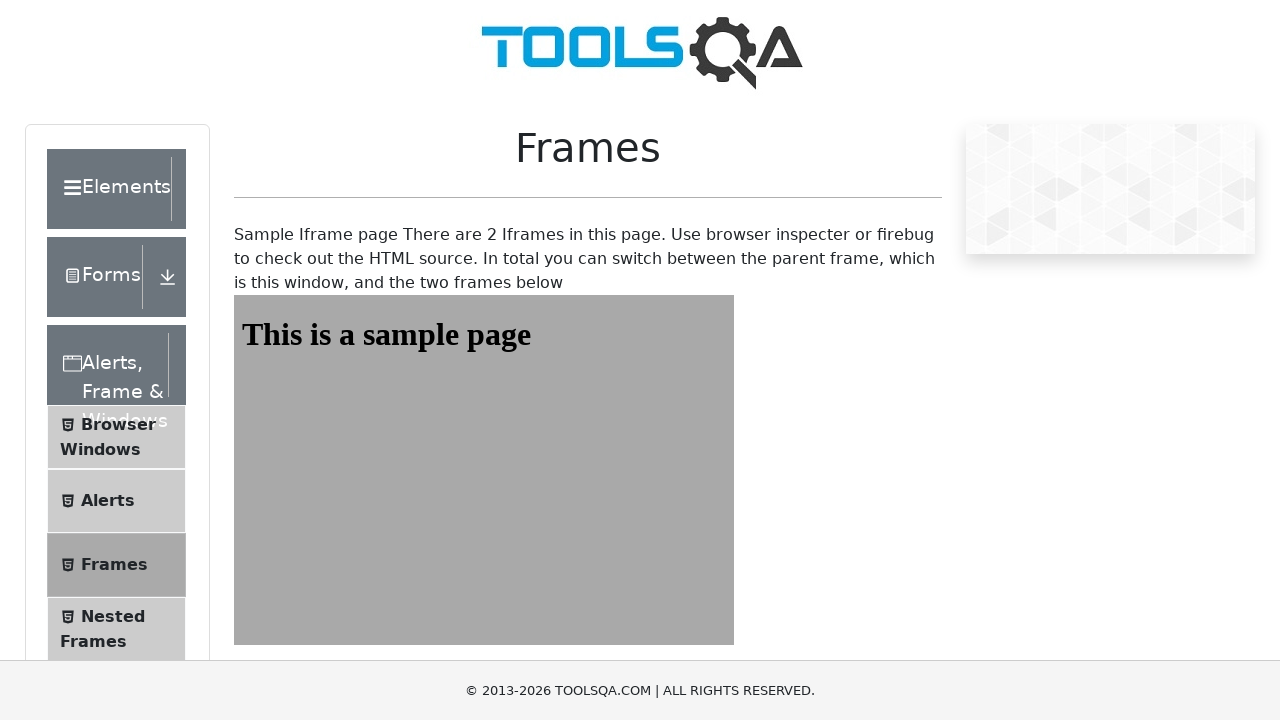

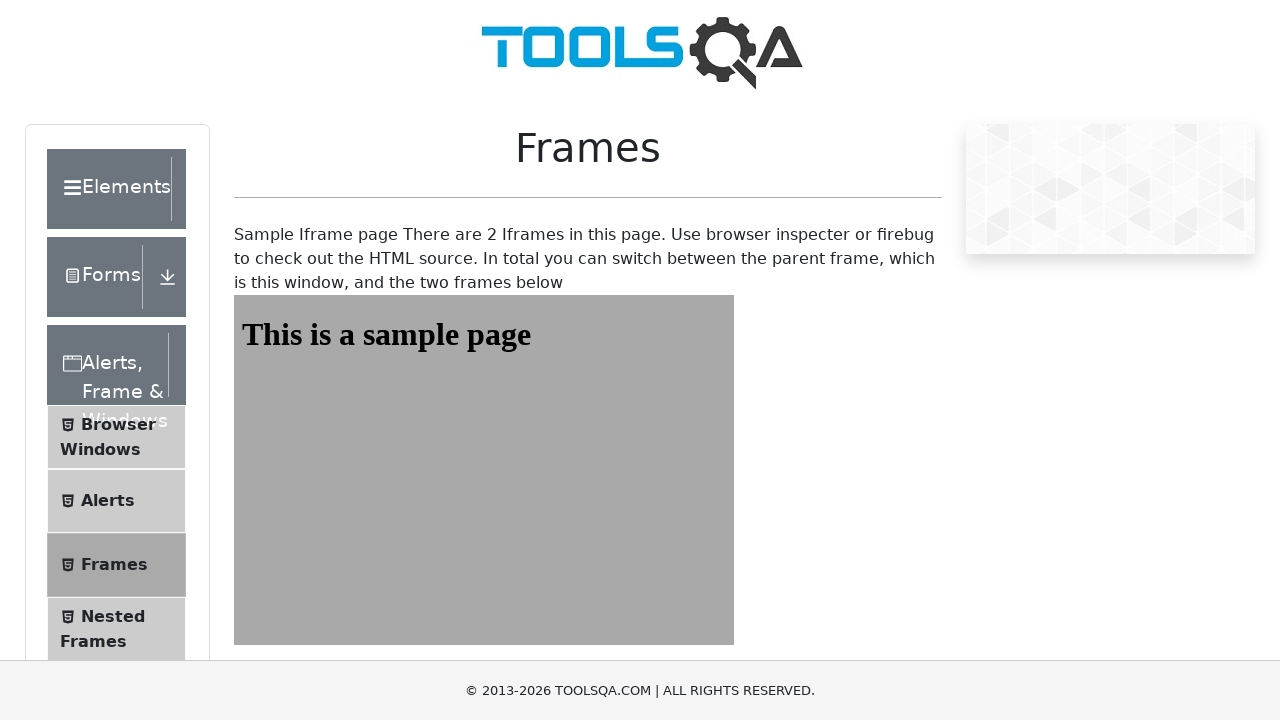